Tests JavaScript scrolling functionality by scrolling the main window and a table element on the page

Starting URL: https://rahulshettyacademy.com/AutomationPractice/

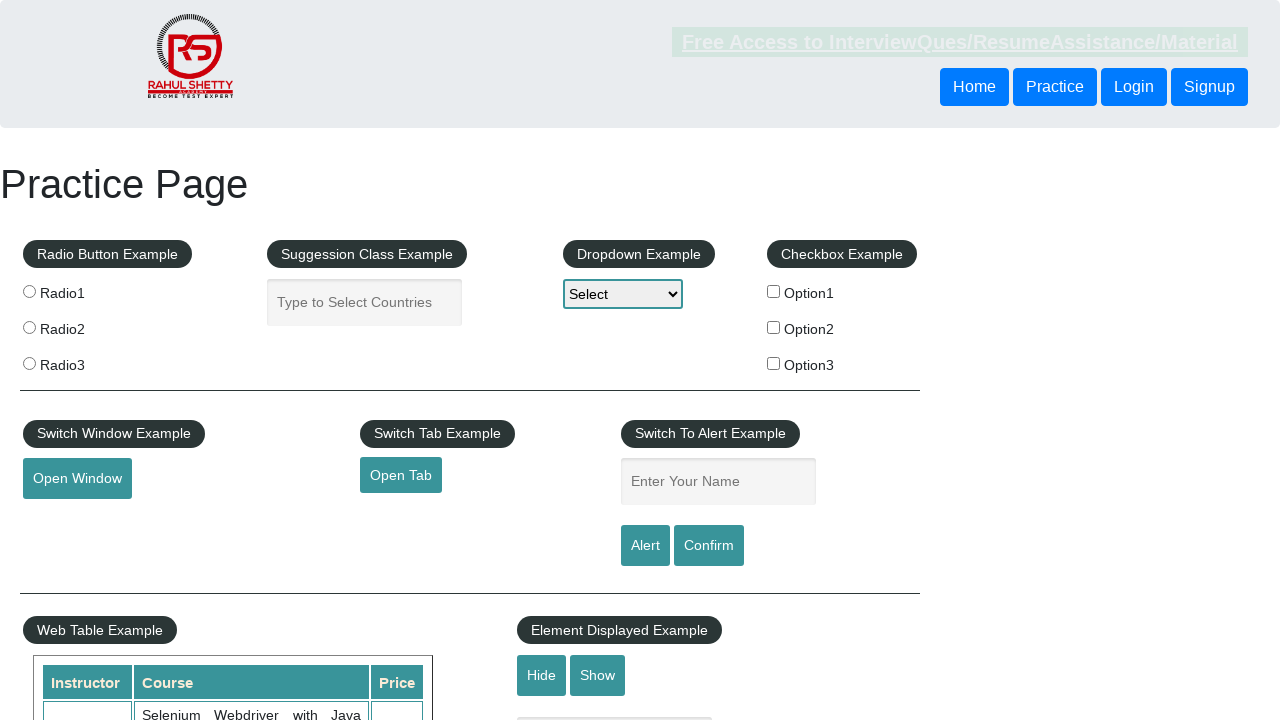

Scrolled main window down by 500 pixels using JavaScript
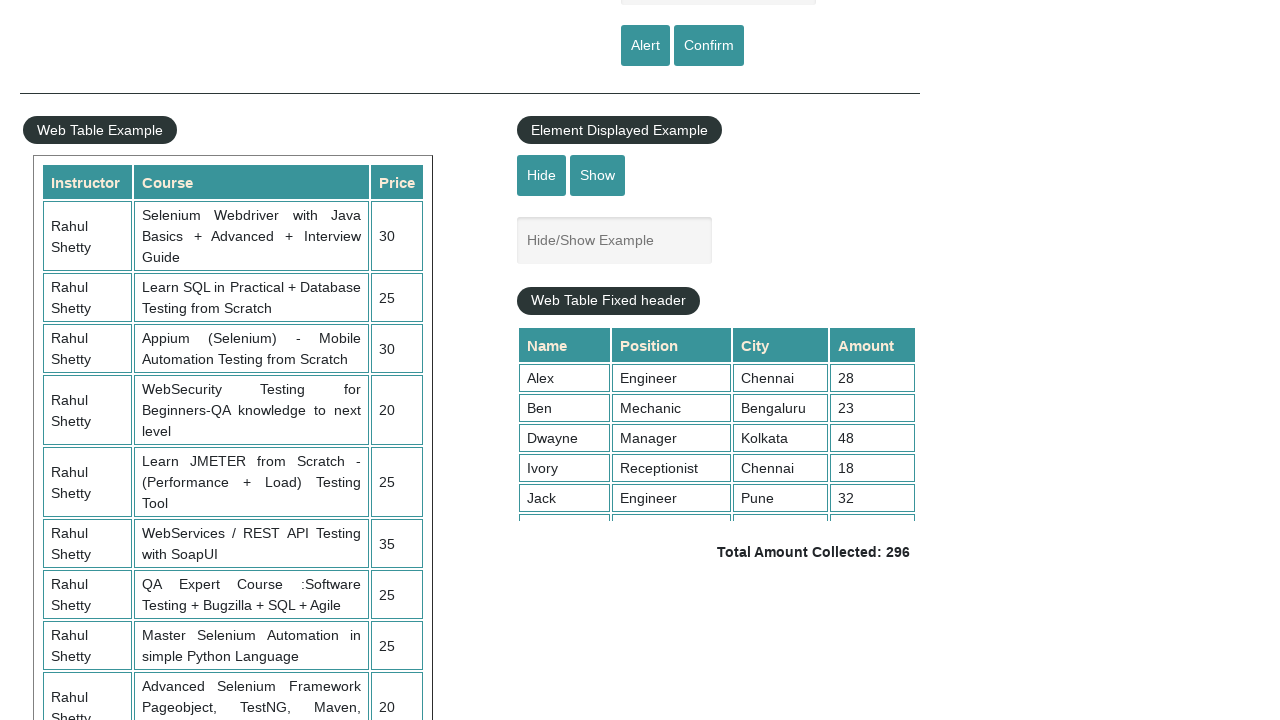

Waited 3 seconds for scroll animation to complete
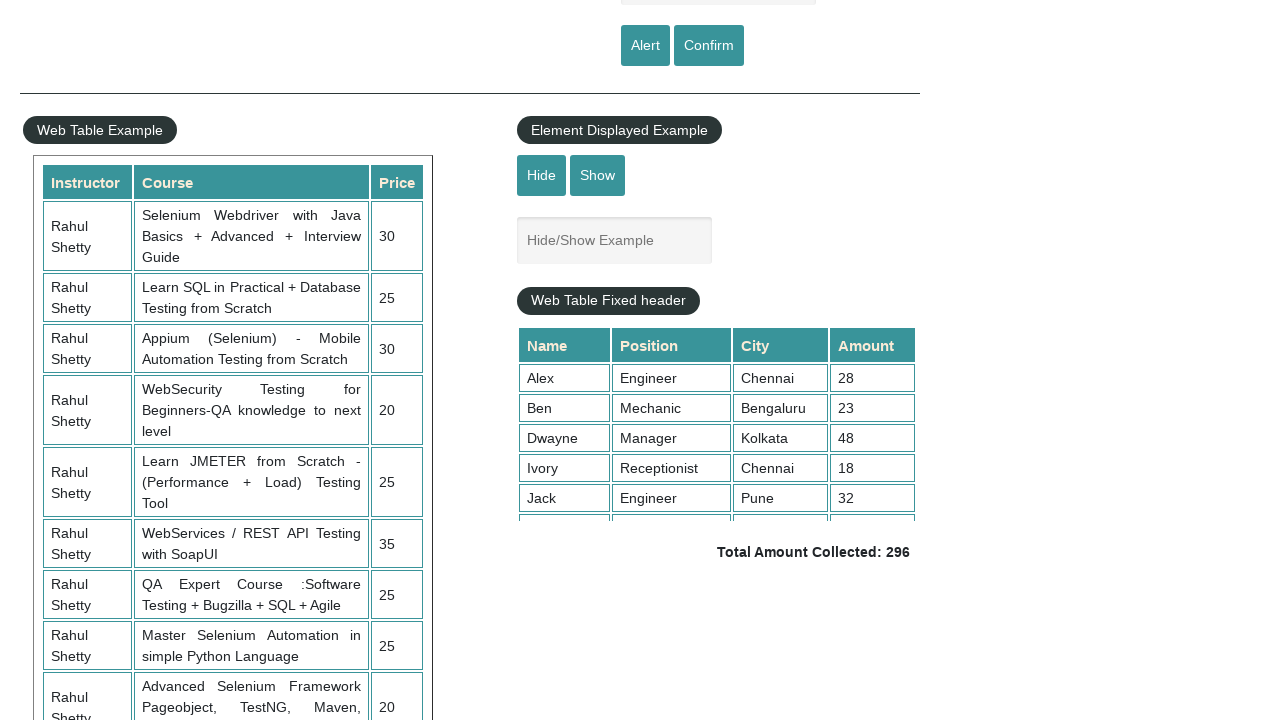

Scrolled table element with class 'tableFixHead' to position 5000 using JavaScript
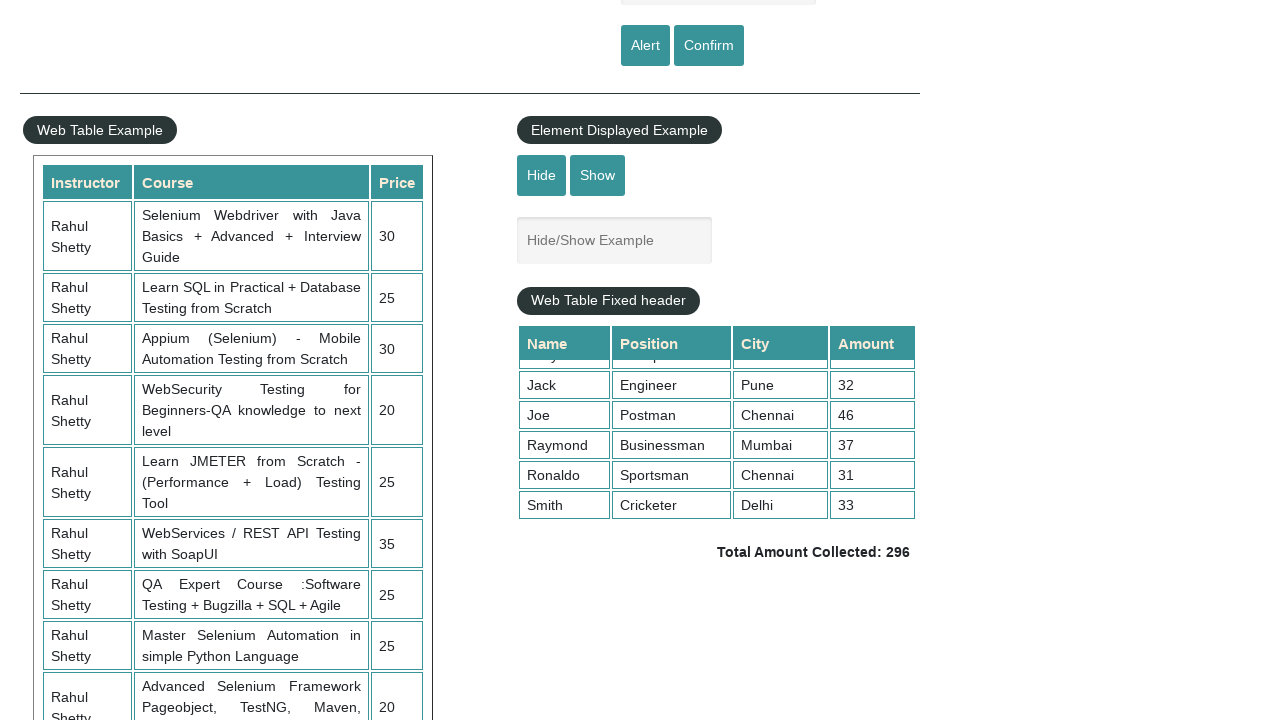

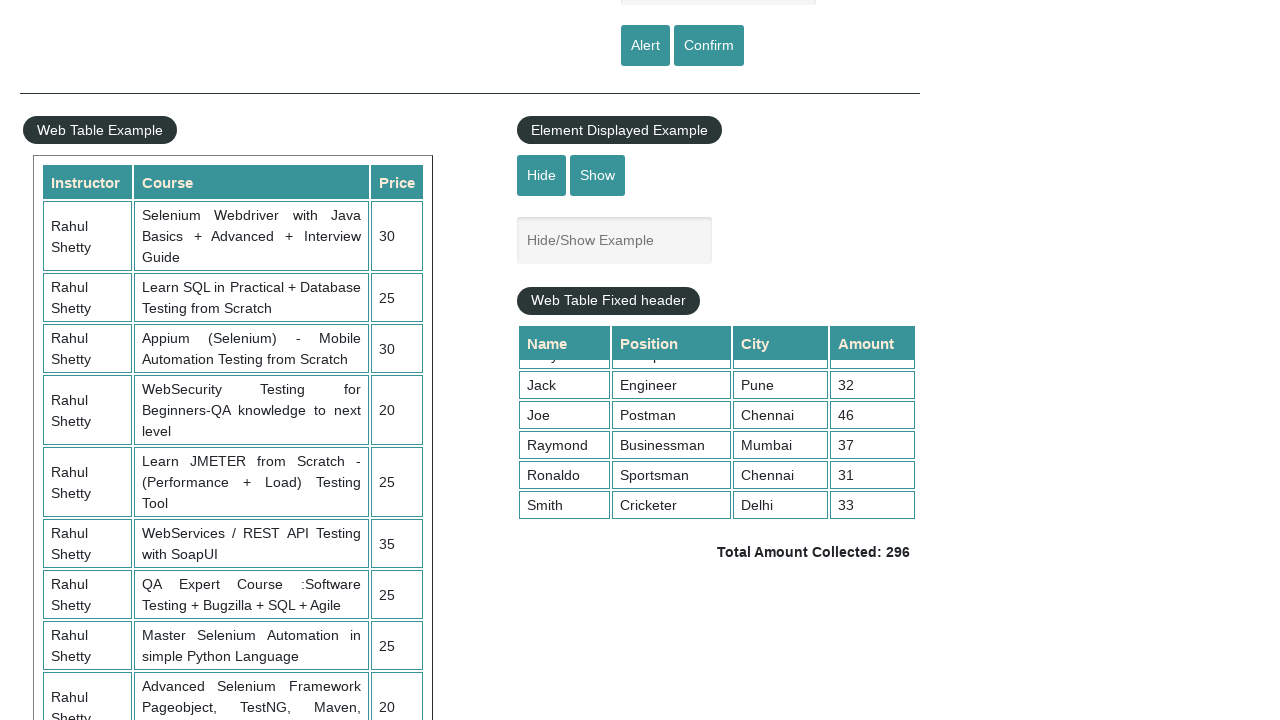